Tests adding multiple vegetable products (Tomato, Cucumber, Potato) to the shopping cart by finding them in the product list and clicking their add to cart buttons

Starting URL: https://rahulshettyacademy.com/seleniumPractise/#/

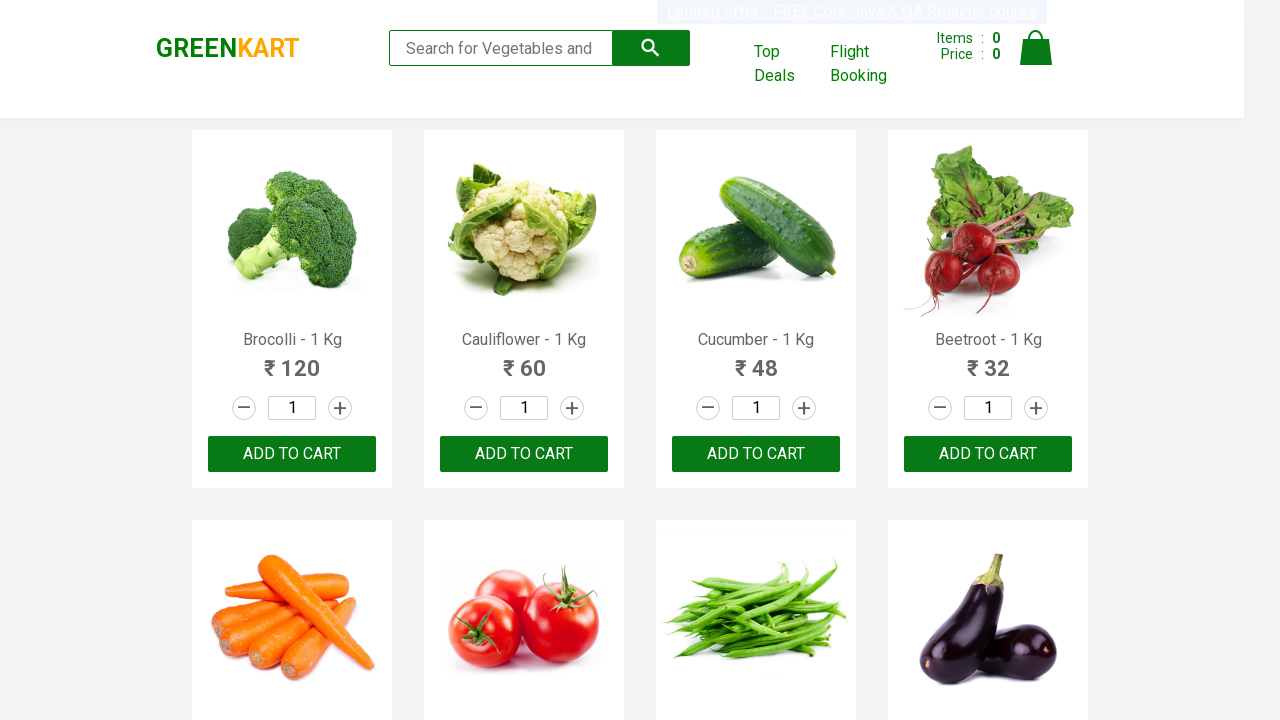

Waited for product elements to load on the page
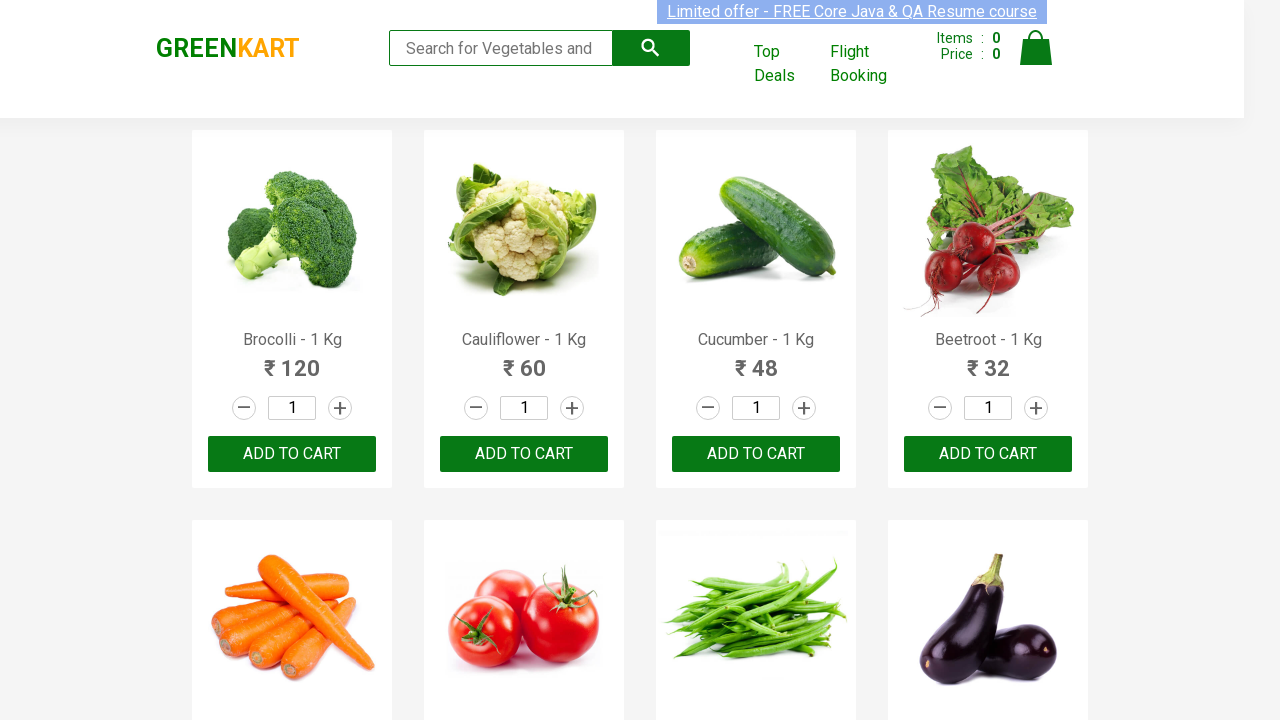

Retrieved all product elements from the page
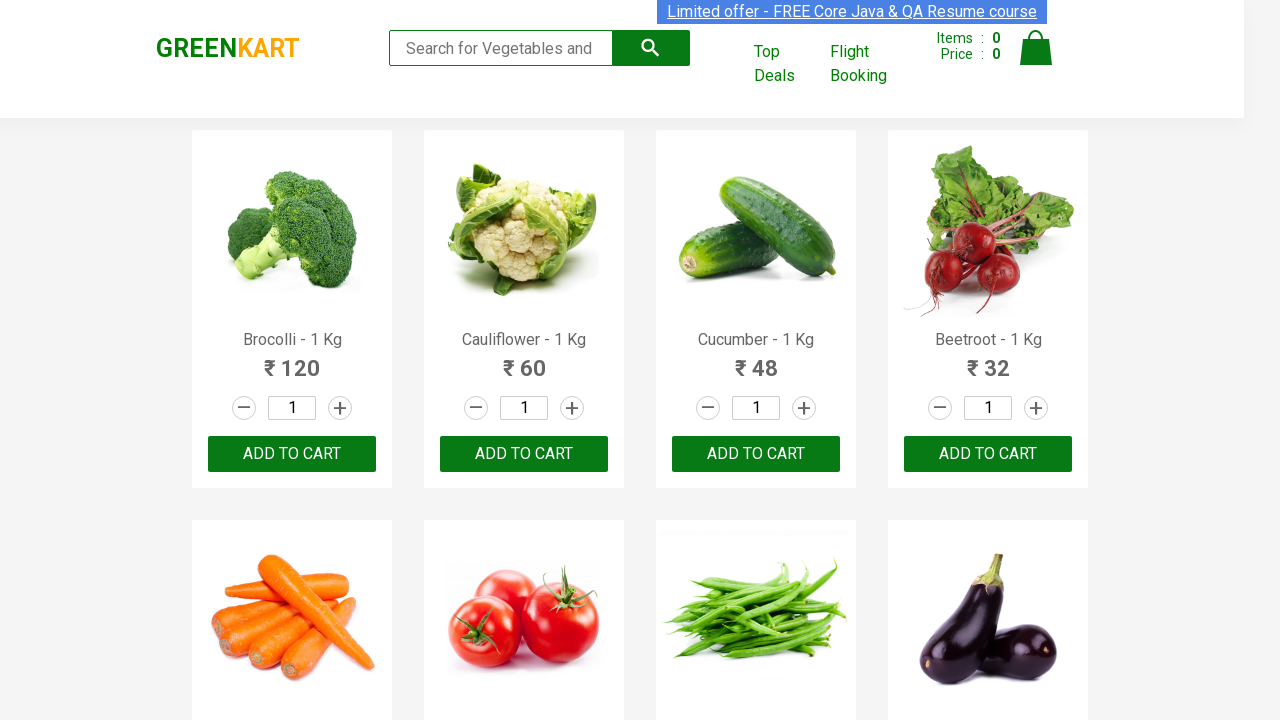

Located add to cart button for Tomato
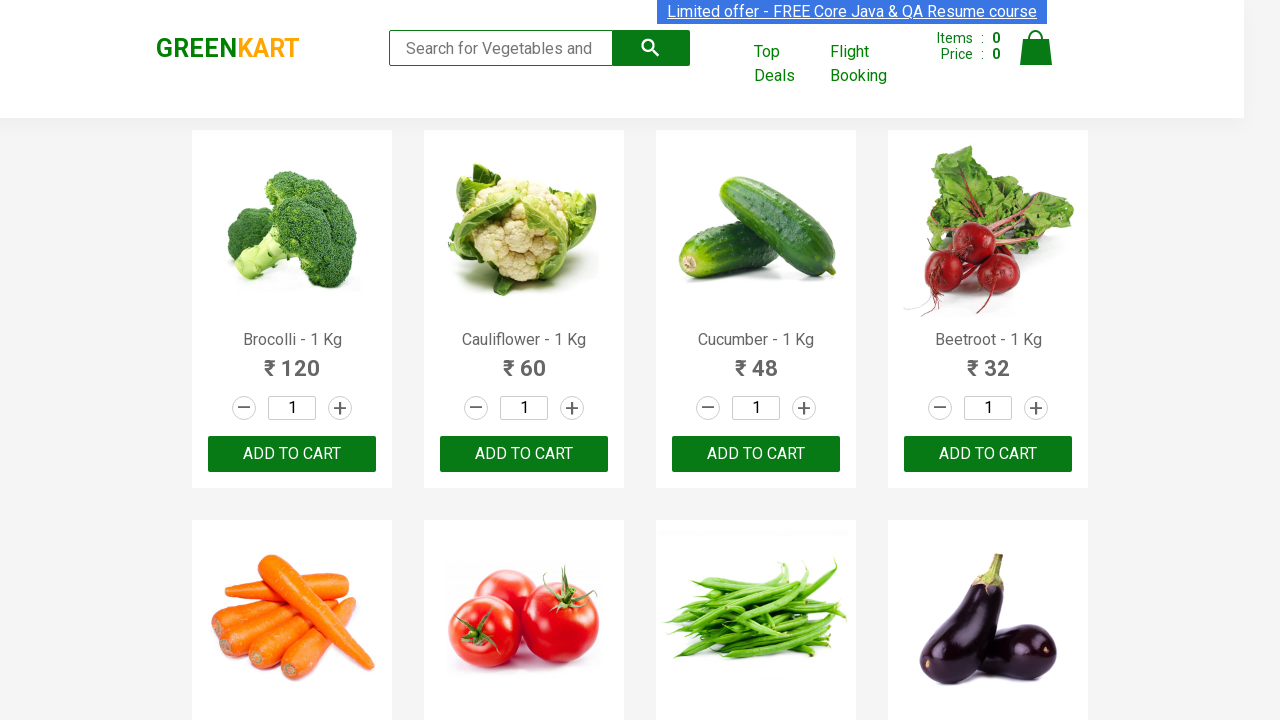

Clicked add to cart button for Tomato at (524, 360) on //h4[contains(text(),'Tomato - 1 Kg')]/parent::div[@class='product']//div[@class
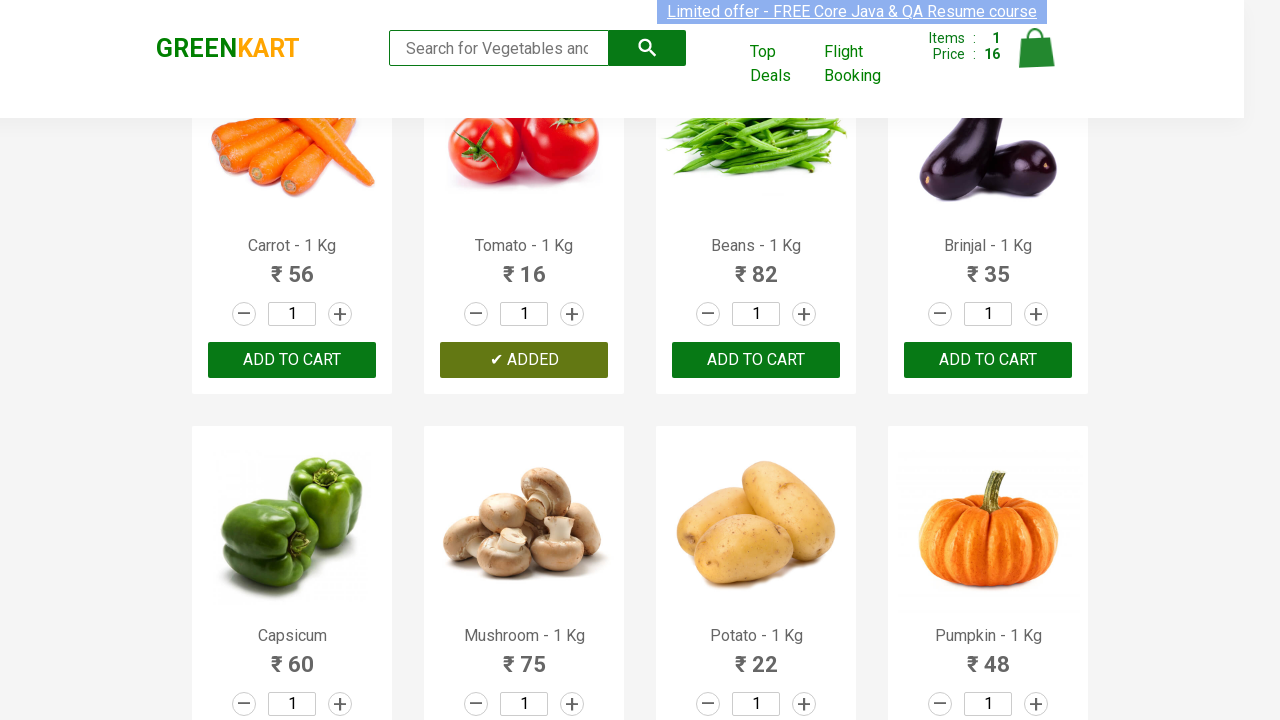

Waited for cart to update after adding Tomato
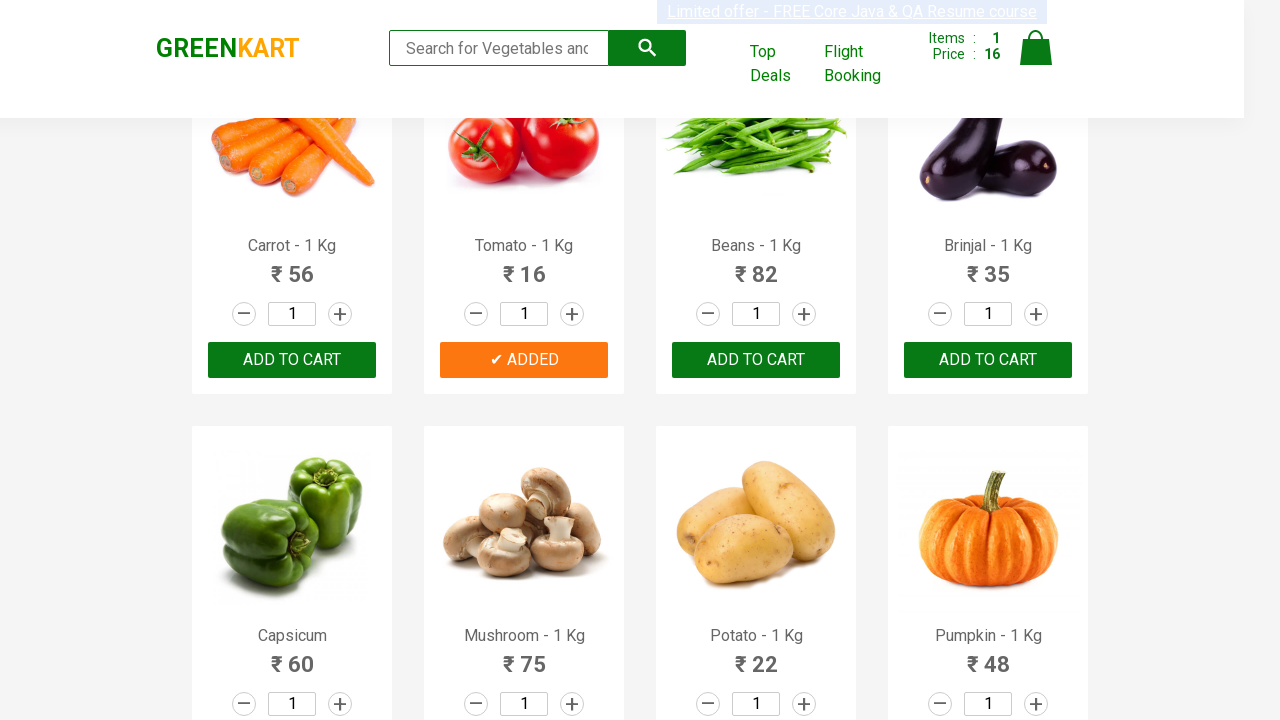

Located add to cart button for Cucumber
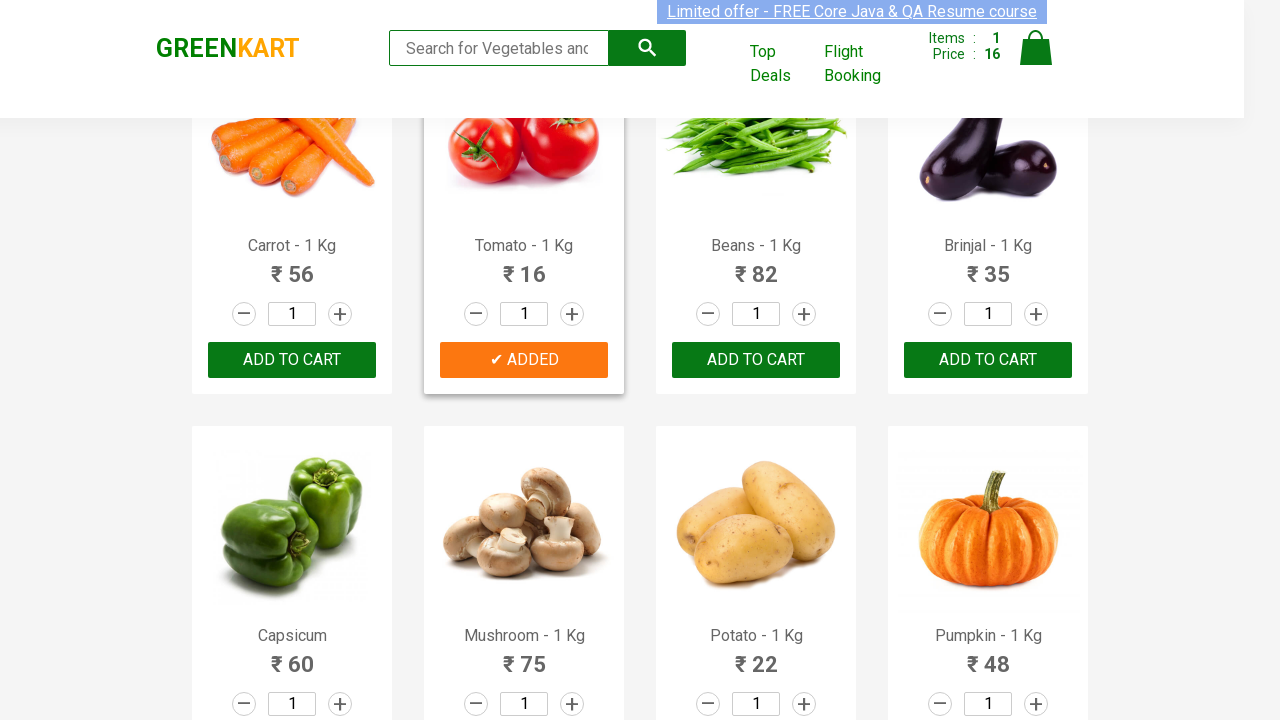

Clicked add to cart button for Cucumber at (756, 360) on //h4[contains(text(),'Cucumber - 1 Kg')]/parent::div[@class='product']//div[@cla
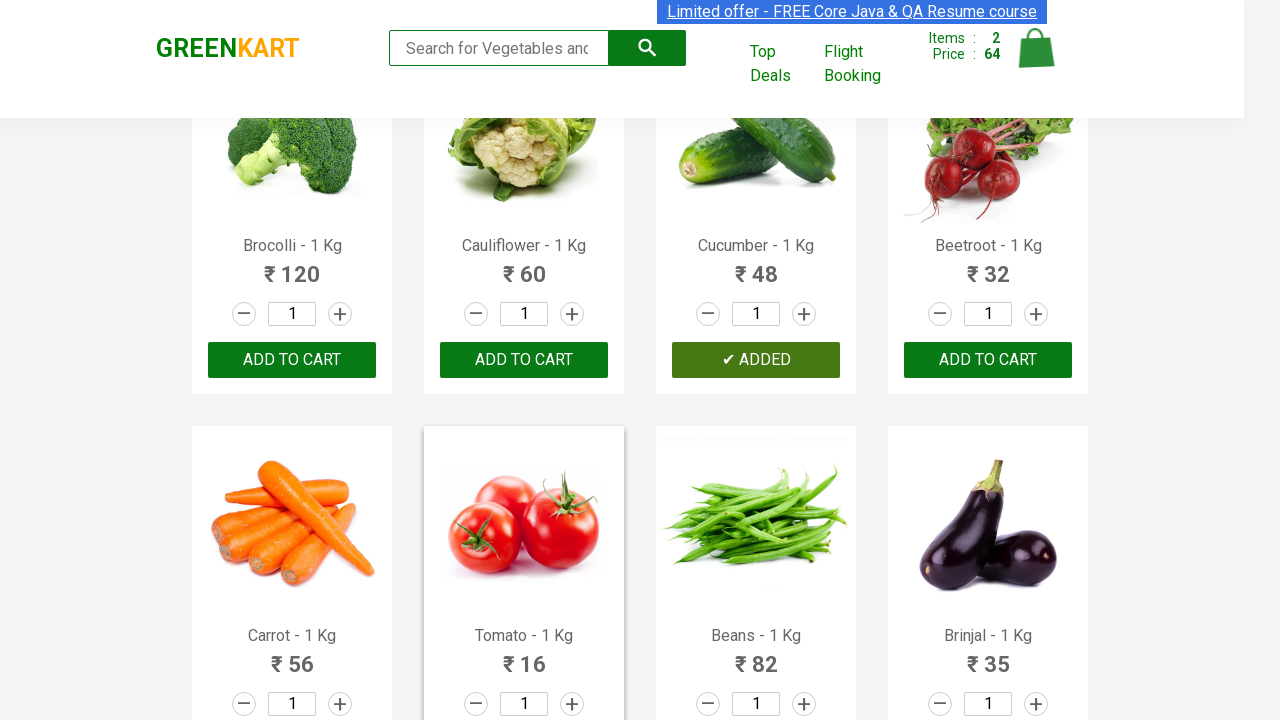

Waited for cart to update after adding Cucumber
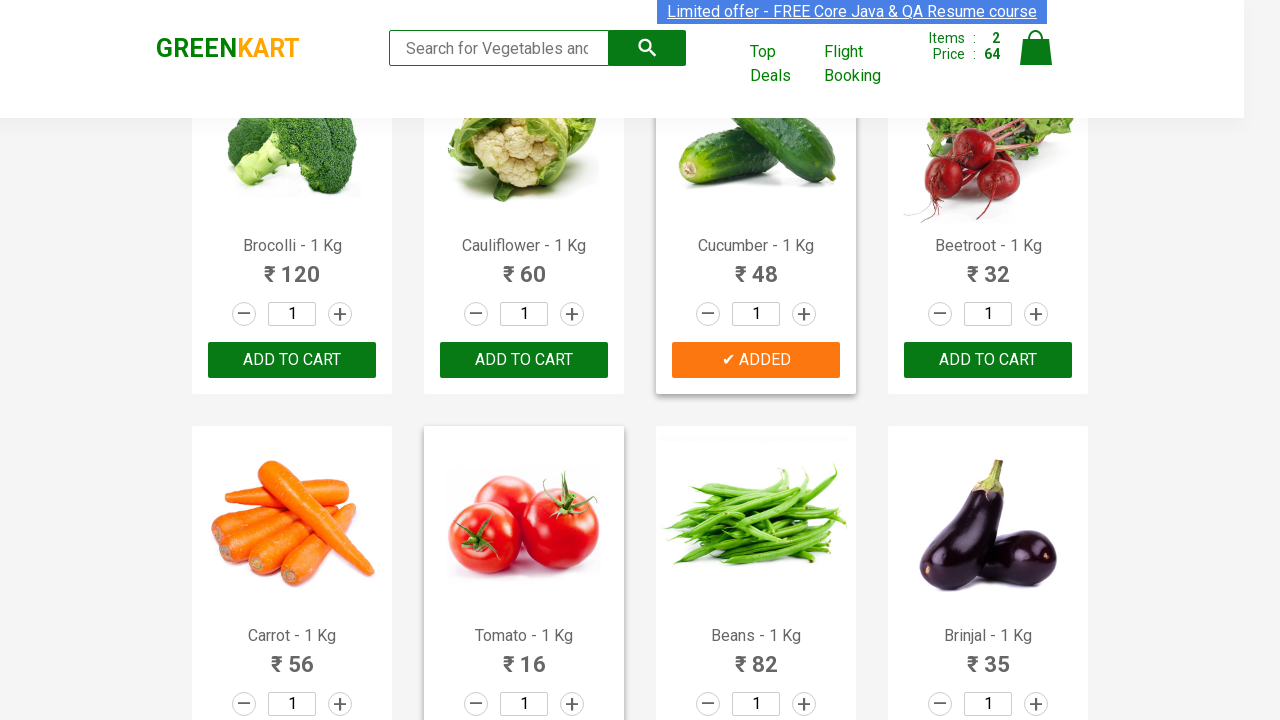

Located add to cart button for Potato
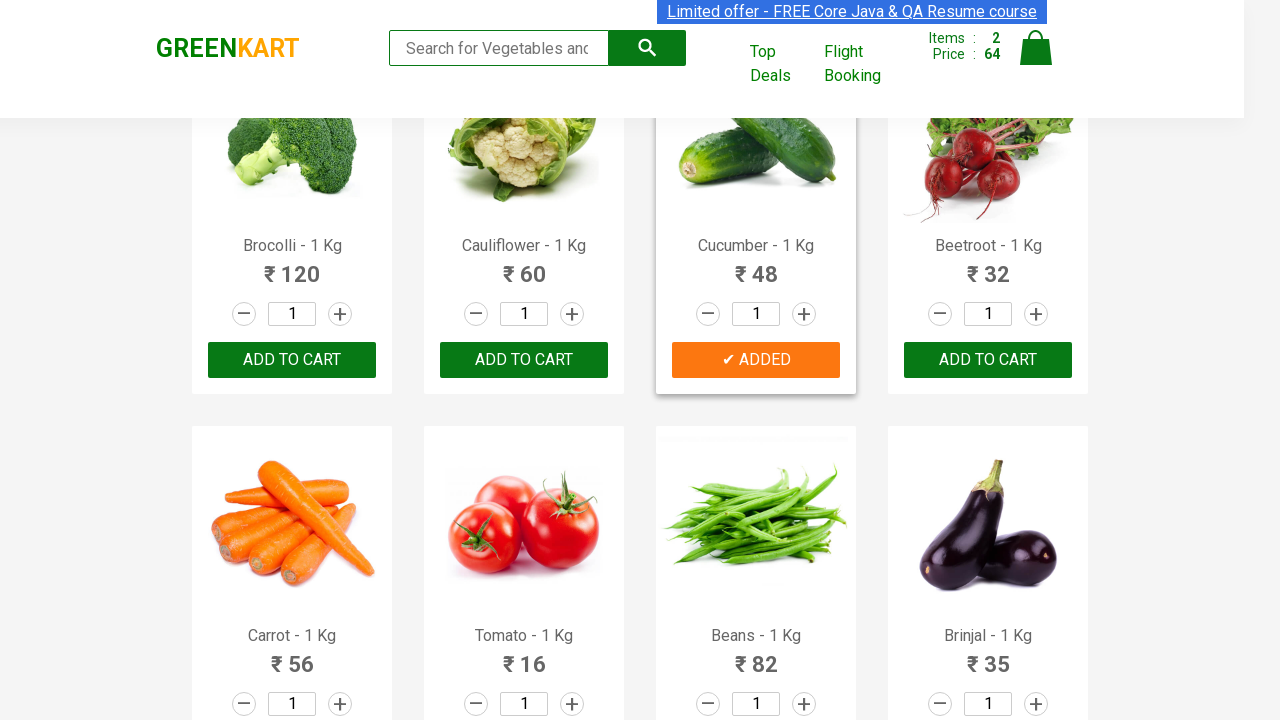

Clicked add to cart button for Potato at (756, 360) on //h4[contains(text(),'Potato - 1 Kg')]/parent::div[@class='product']//div[@class
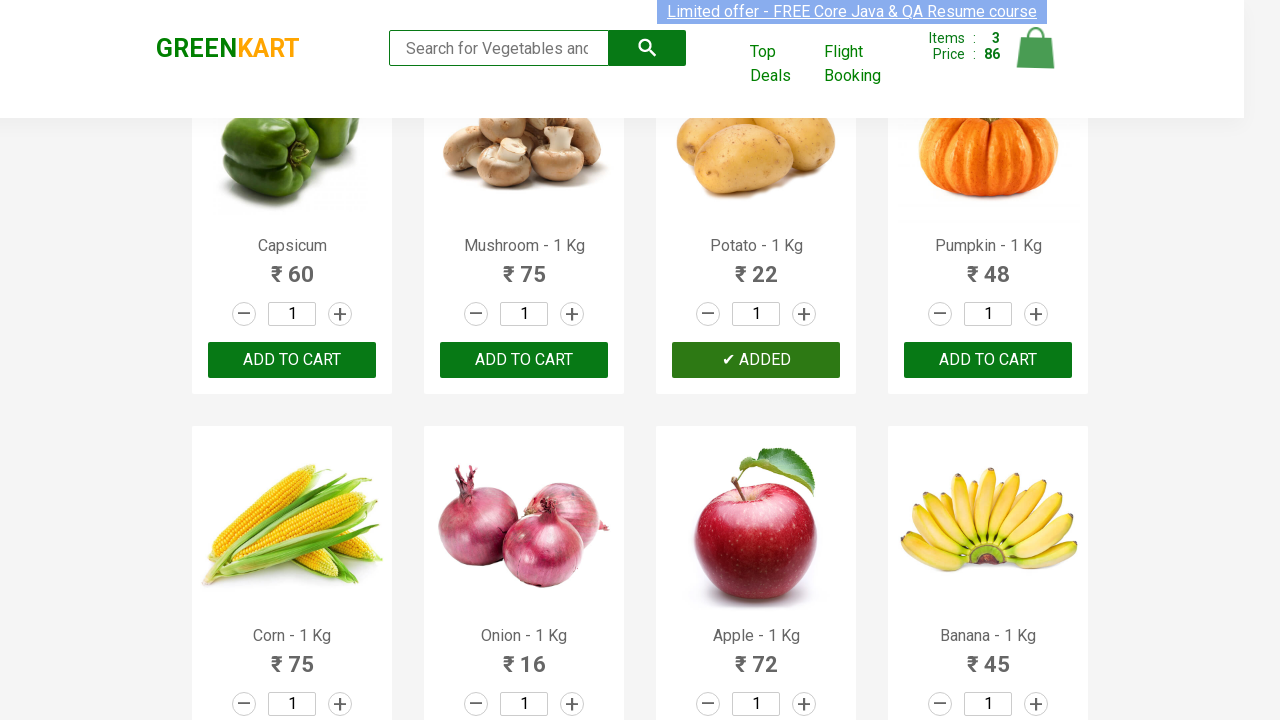

Waited for cart to update after adding Potato
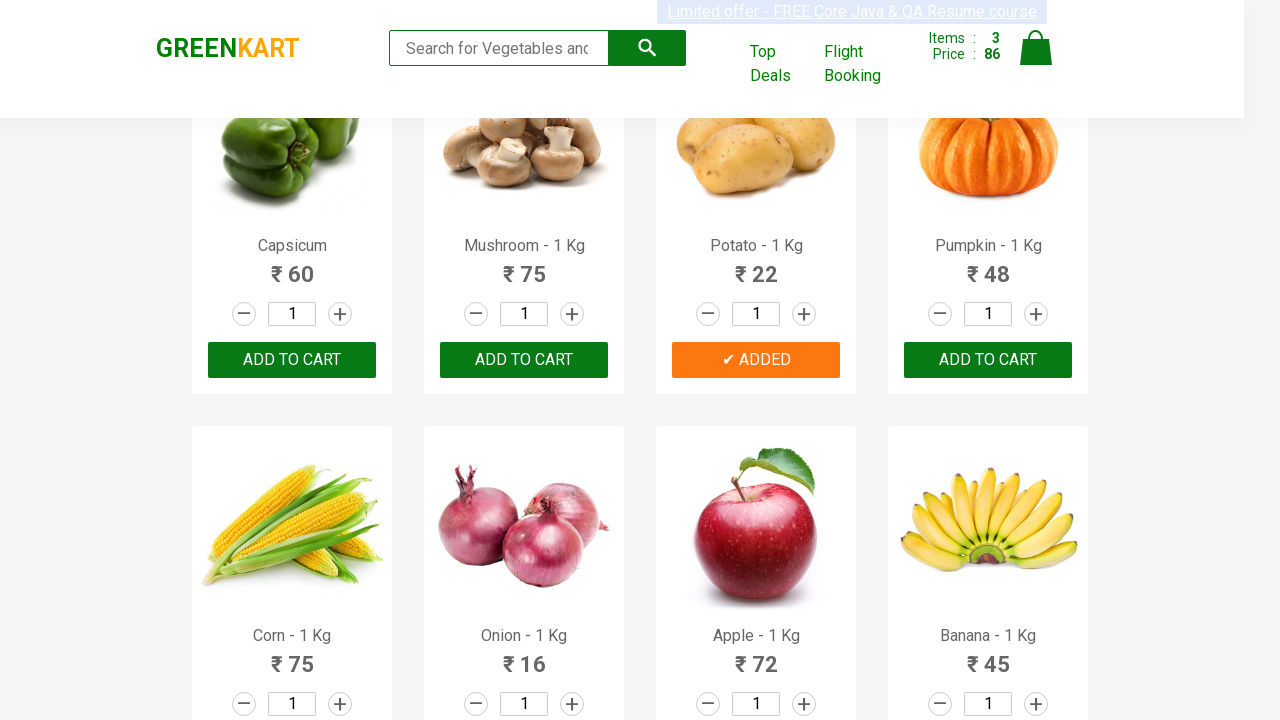

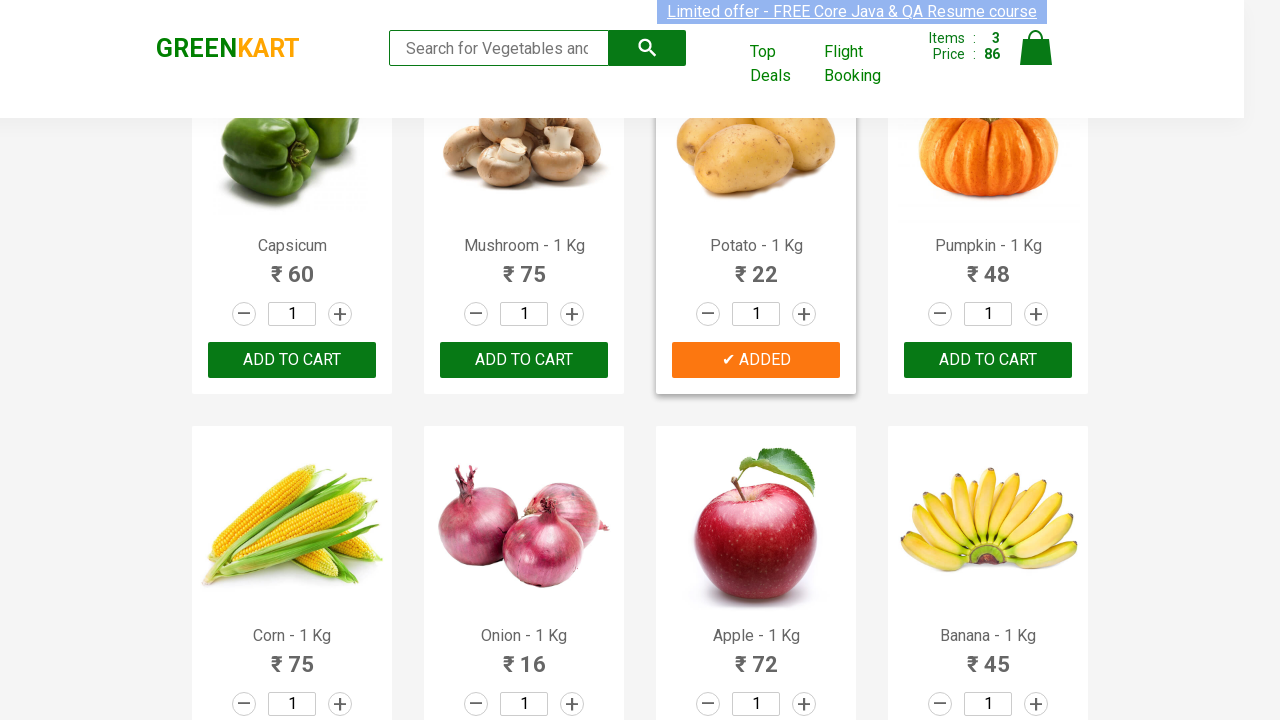